Tests filling out the entire feedback form with name, age, language, gender, and rating, then submitting and verifying the displayed data

Starting URL: https://kristinek.github.io/site/tasks/provide_feedback

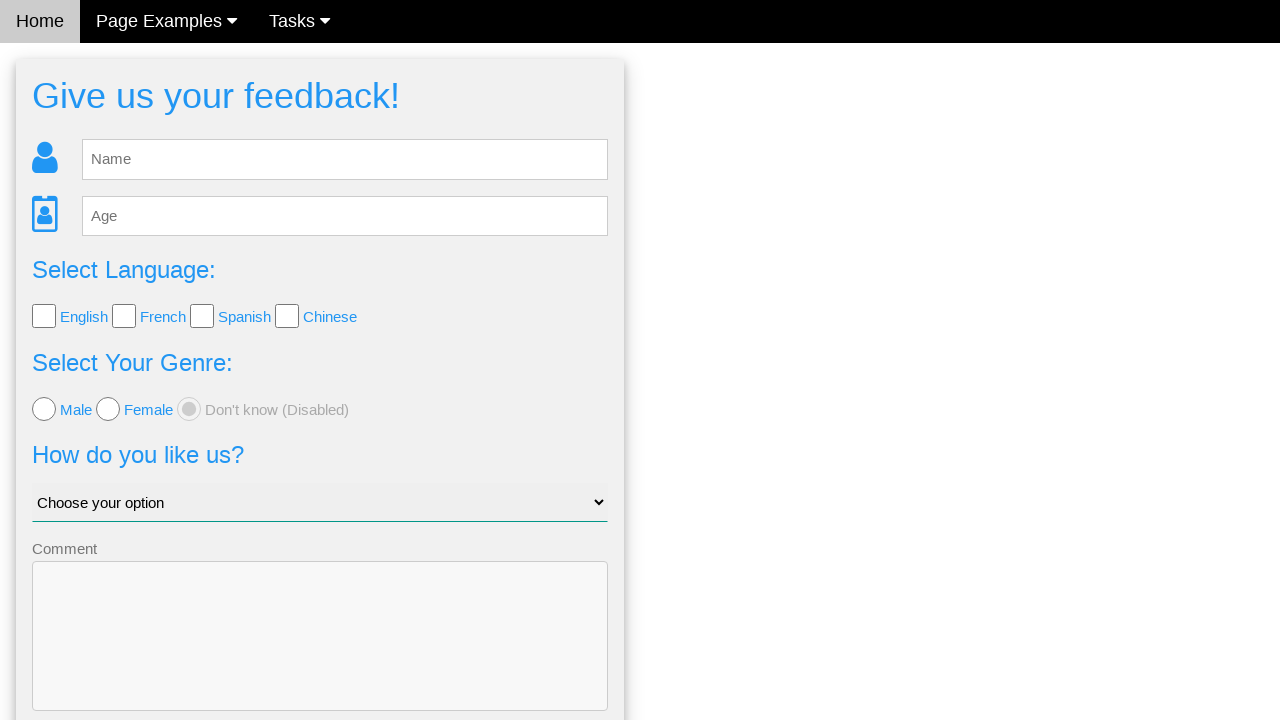

Filled name field with 'Marcus' on #fb_name
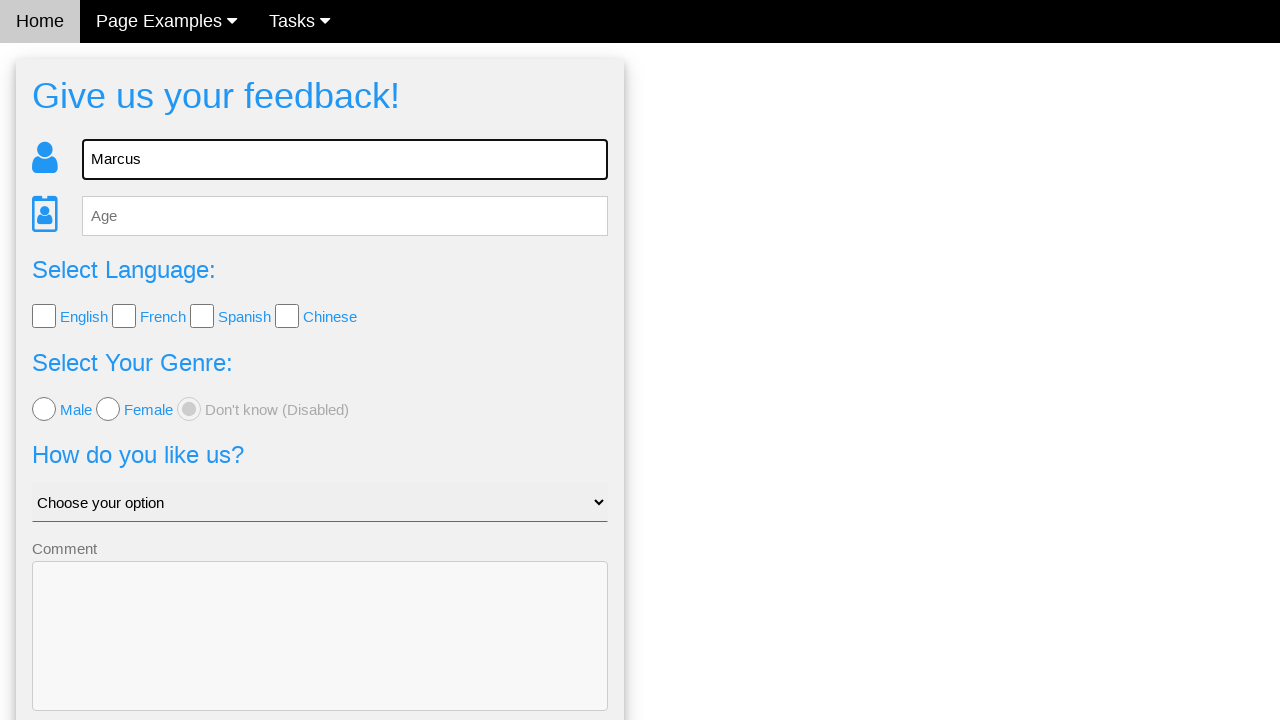

Filled age field with '28' on #fb_age
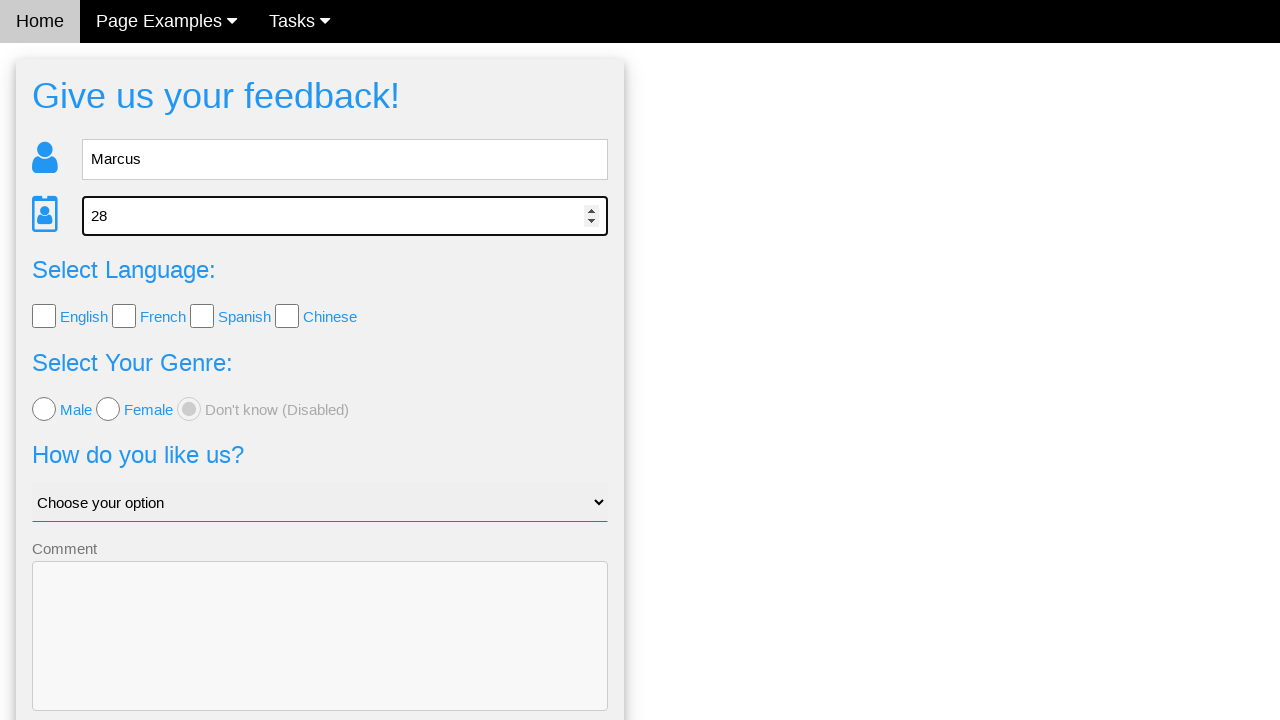

Selected English language checkbox at (44, 316) on .w3-check[value='English'][type='checkbox']
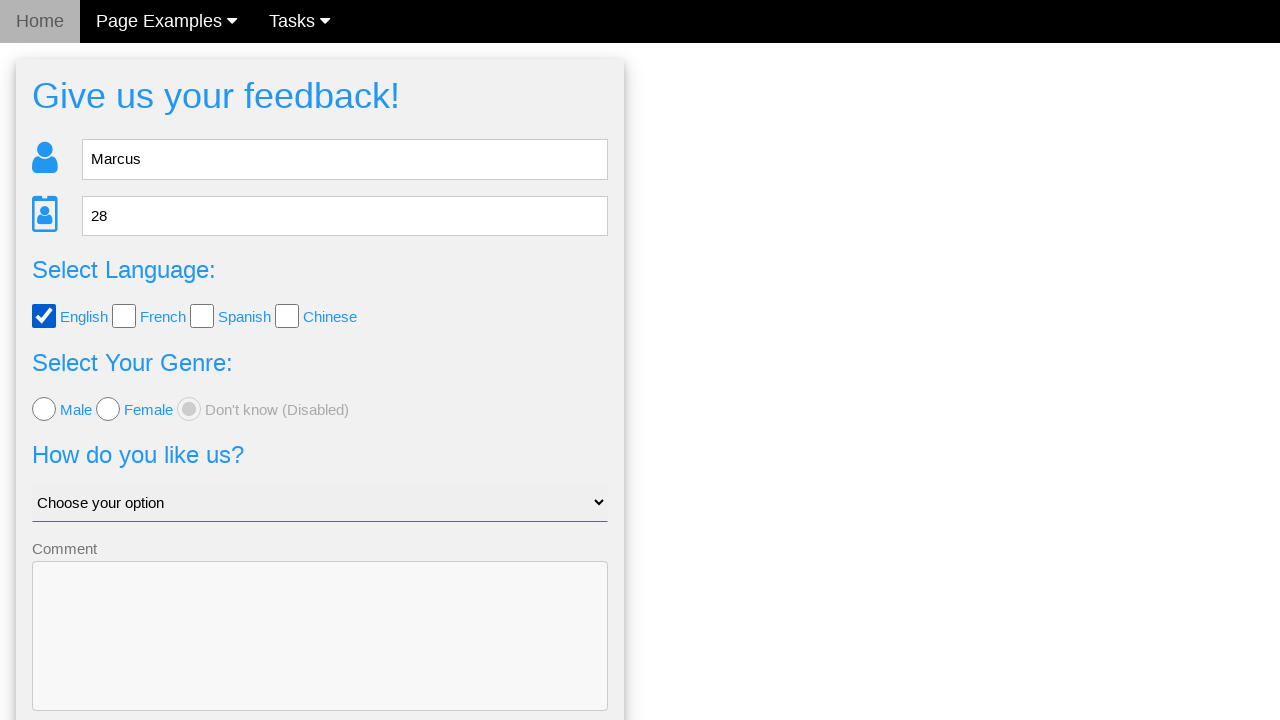

Selected male gender radio button at (44, 409) on .w3-radio >> nth=0
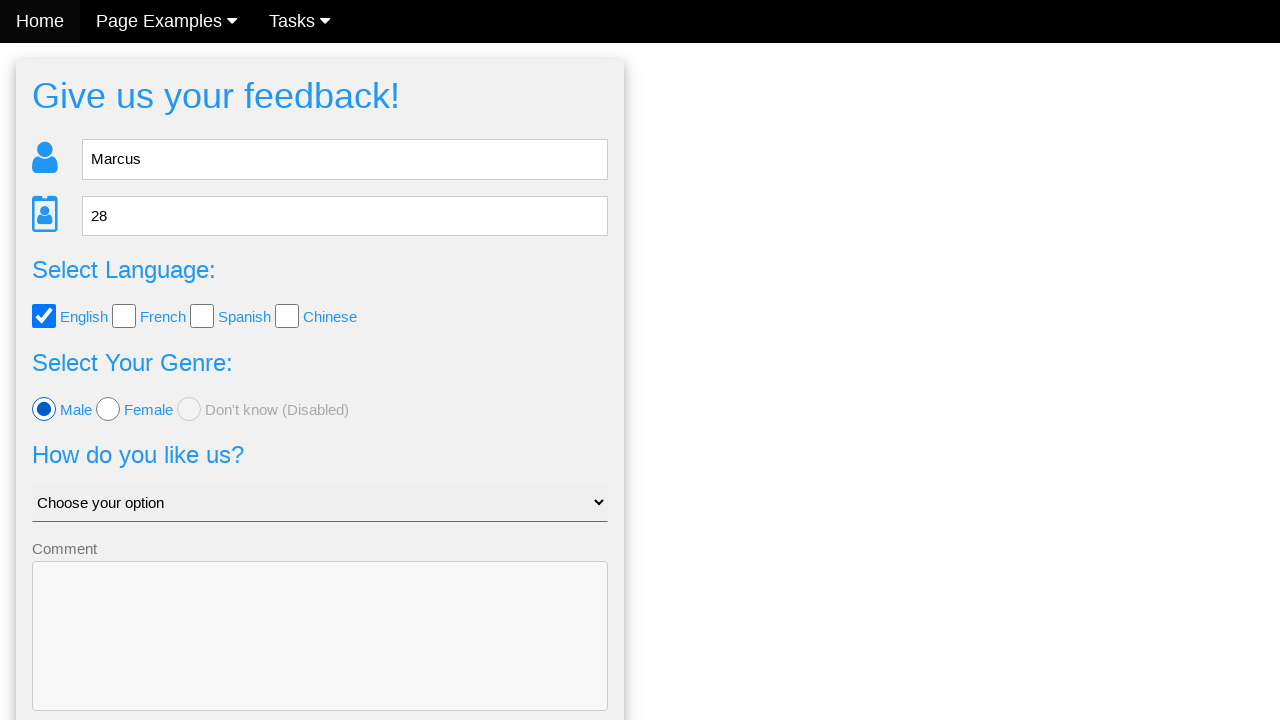

Selected 'Ok, i guess' from rating dropdown on #like_us
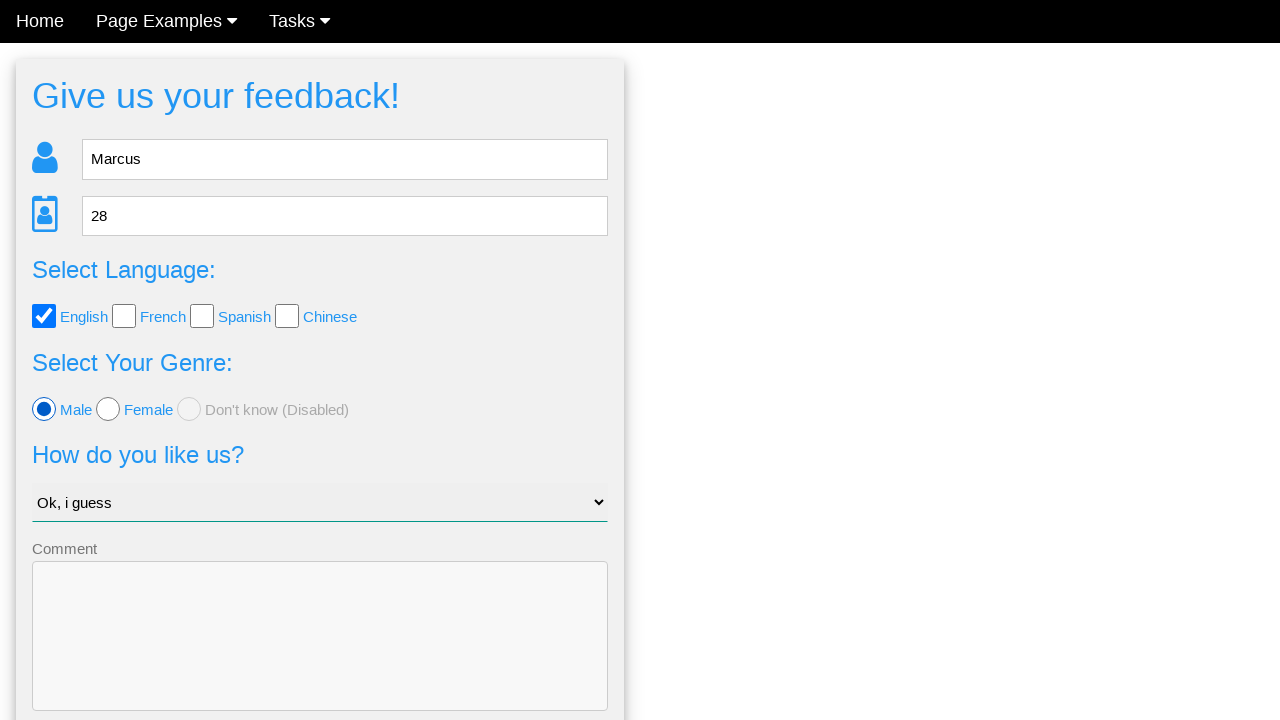

Clicked Send button to submit feedback form at (320, 656) on .w3-btn-block
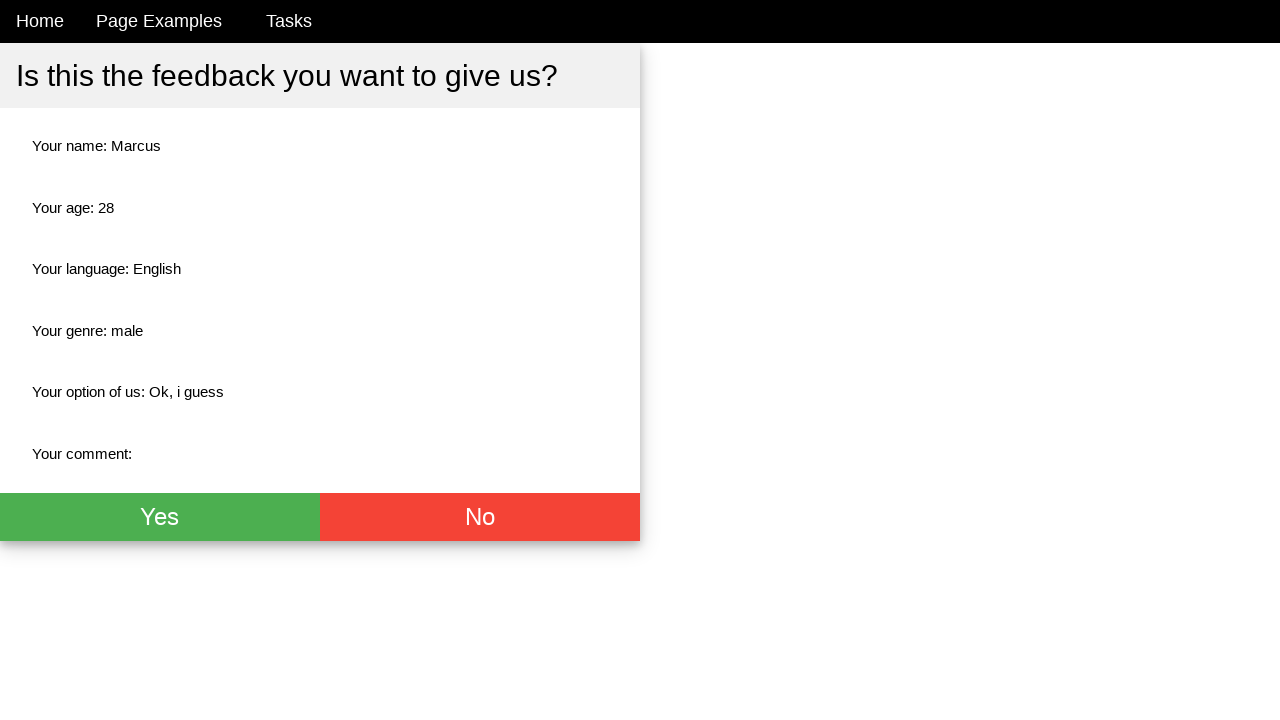

Result page loaded with submitted feedback data
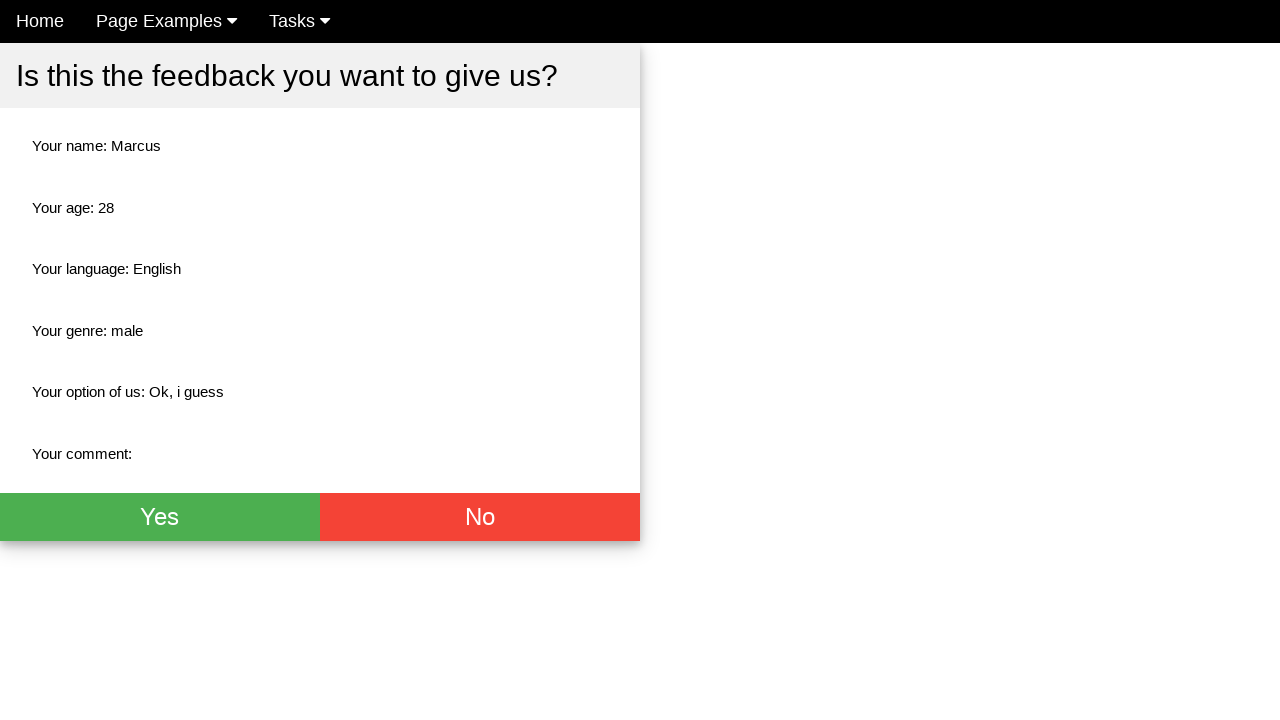

Verified name field displays 'Marcus'
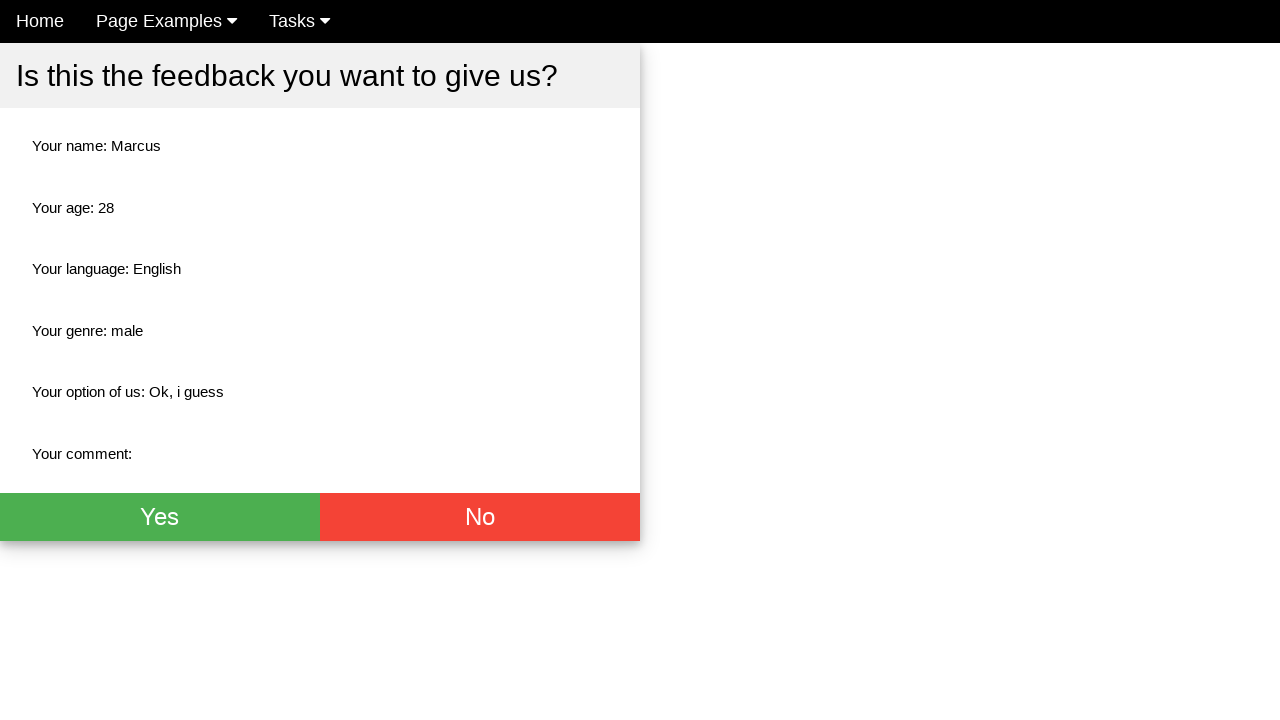

Verified age field displays '28'
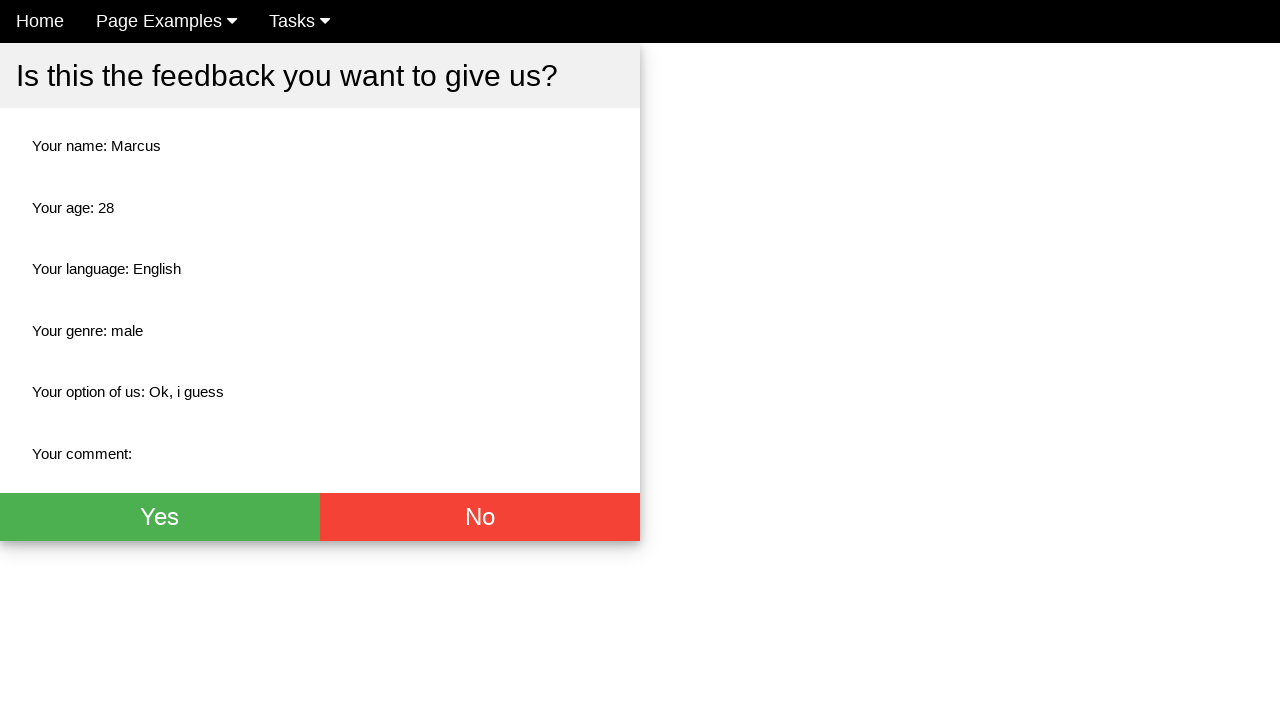

Verified language field displays 'English'
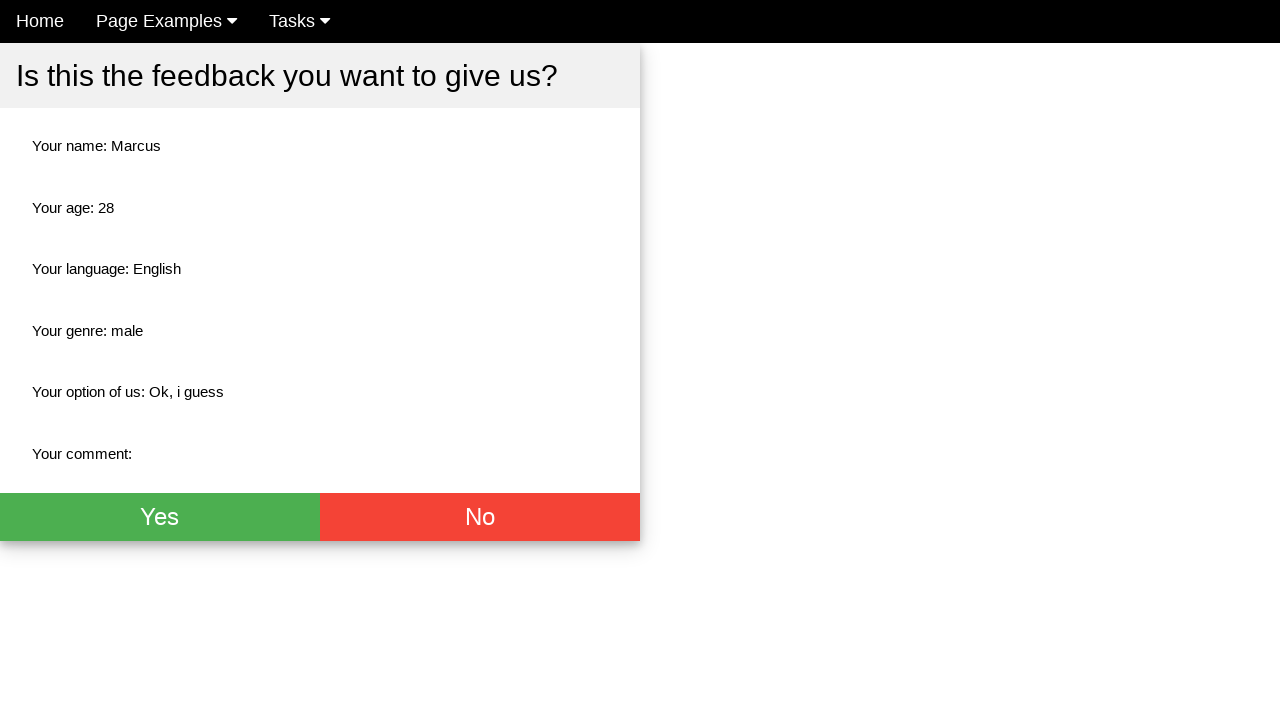

Verified gender field displays 'male'
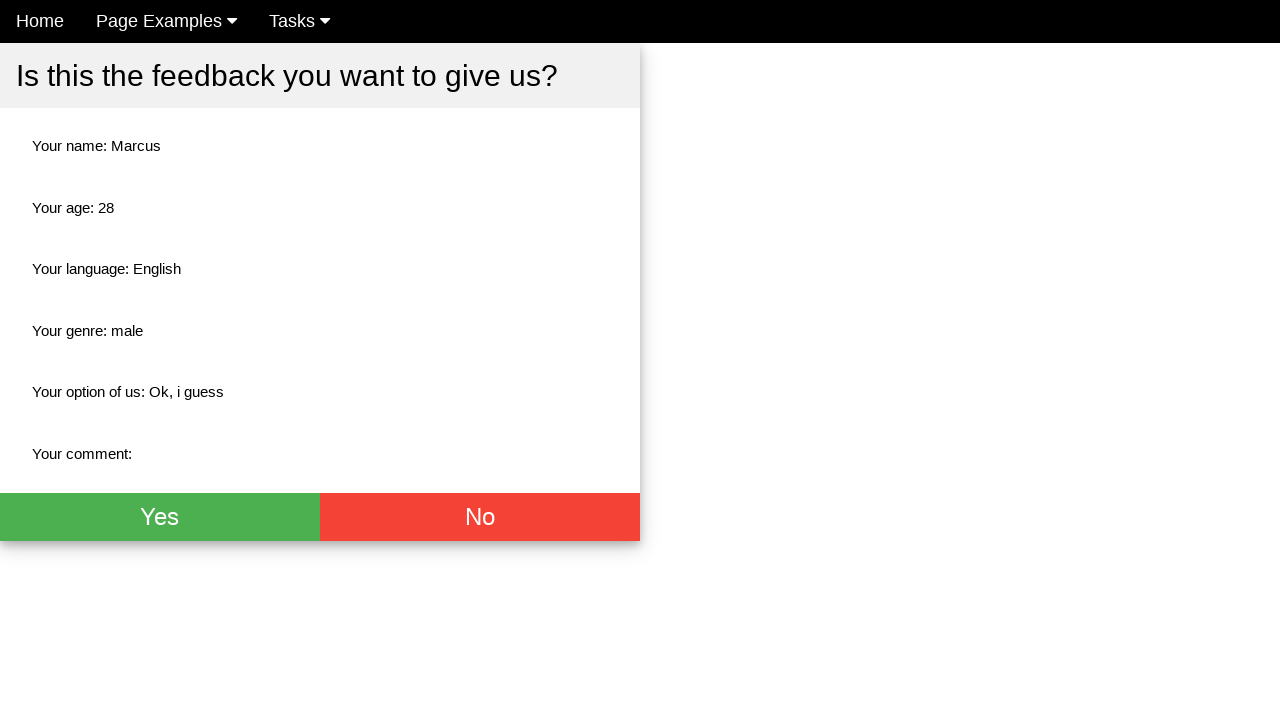

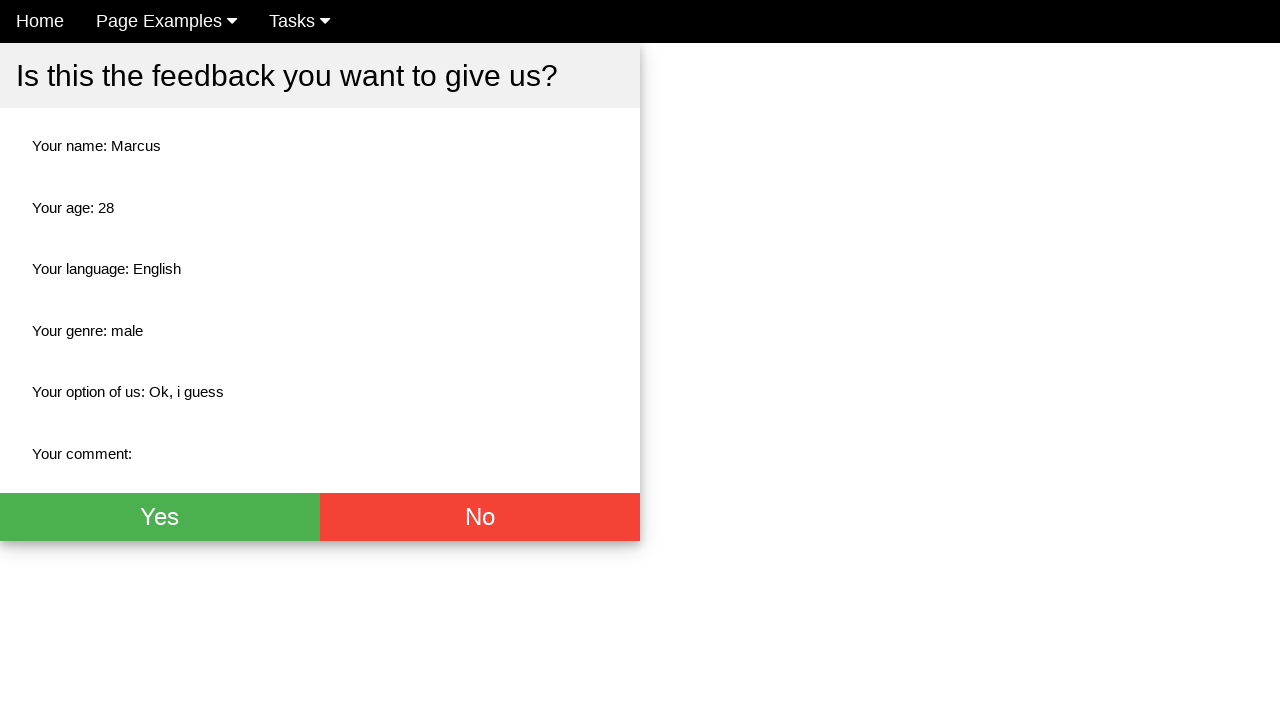